Tests the AngularJS todo list demo by clicking on a todo checkbox and verifying it becomes checked

Starting URL: https://angularjs.org/

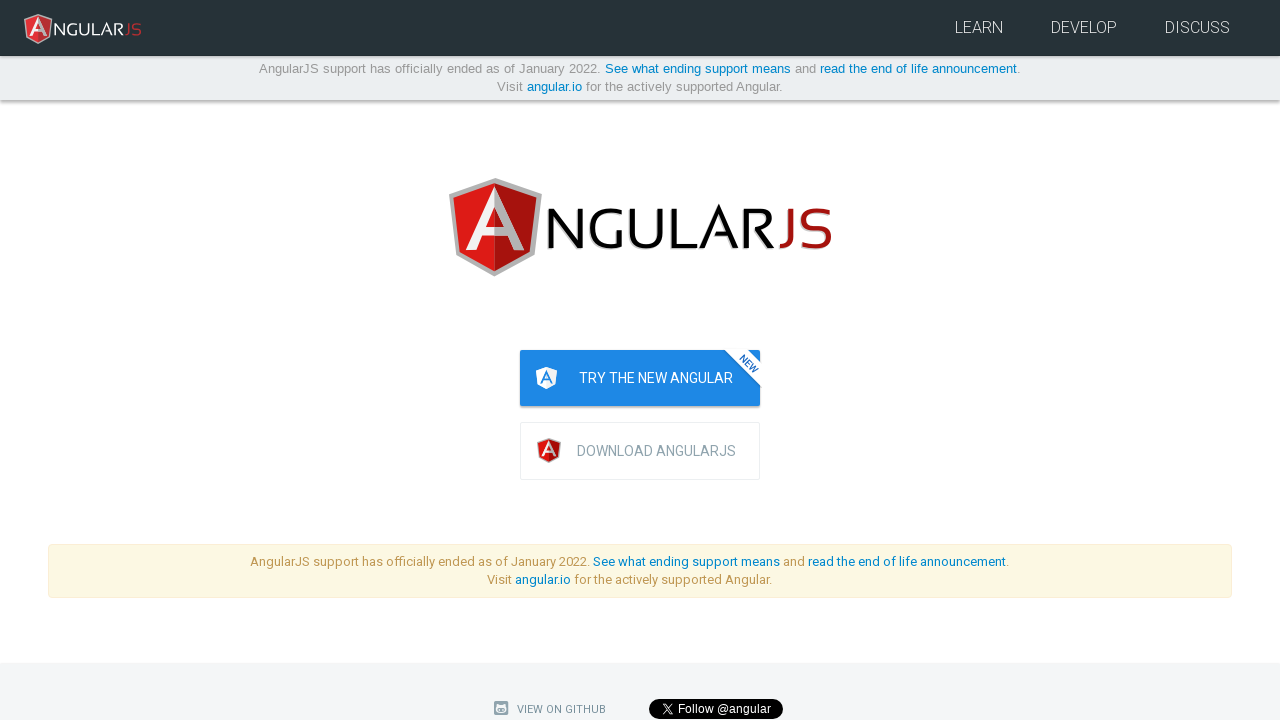

Clicked the checkbox of the second todo item at (836, 360) on [ng-repeat='todo in todoList.todos'] input >> nth=1
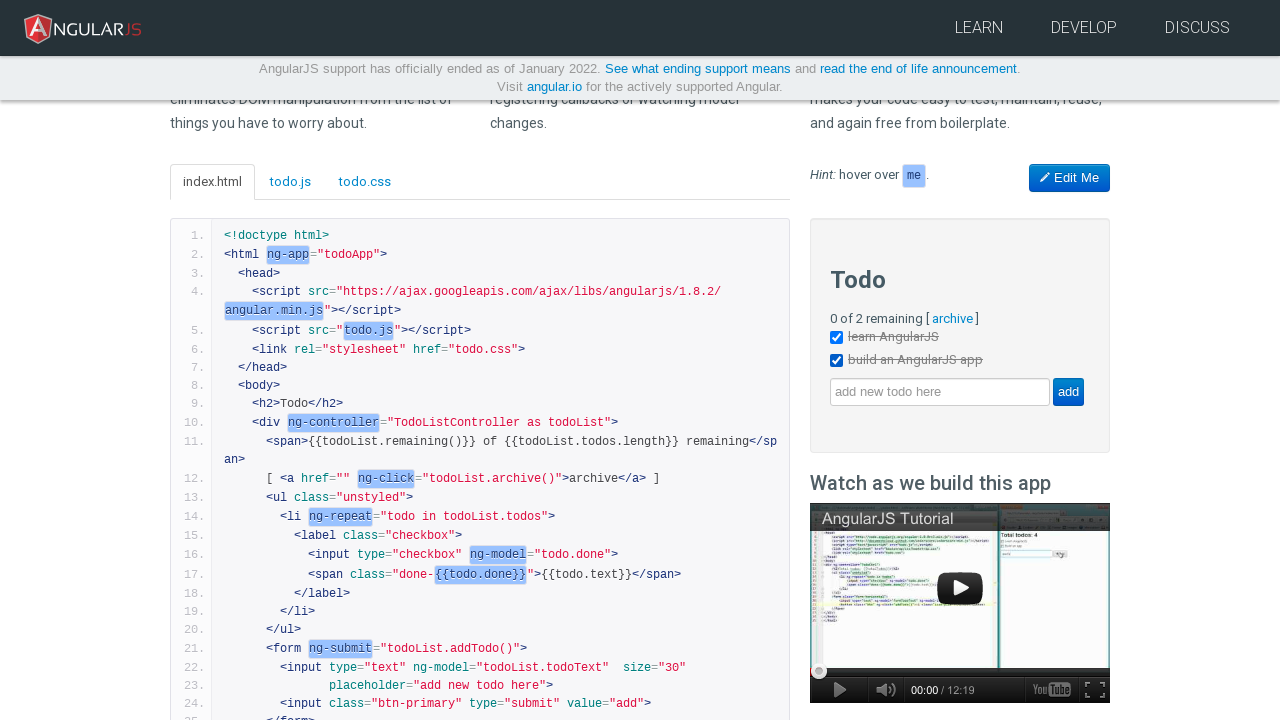

Verified that the second todo checkbox is visible and checked
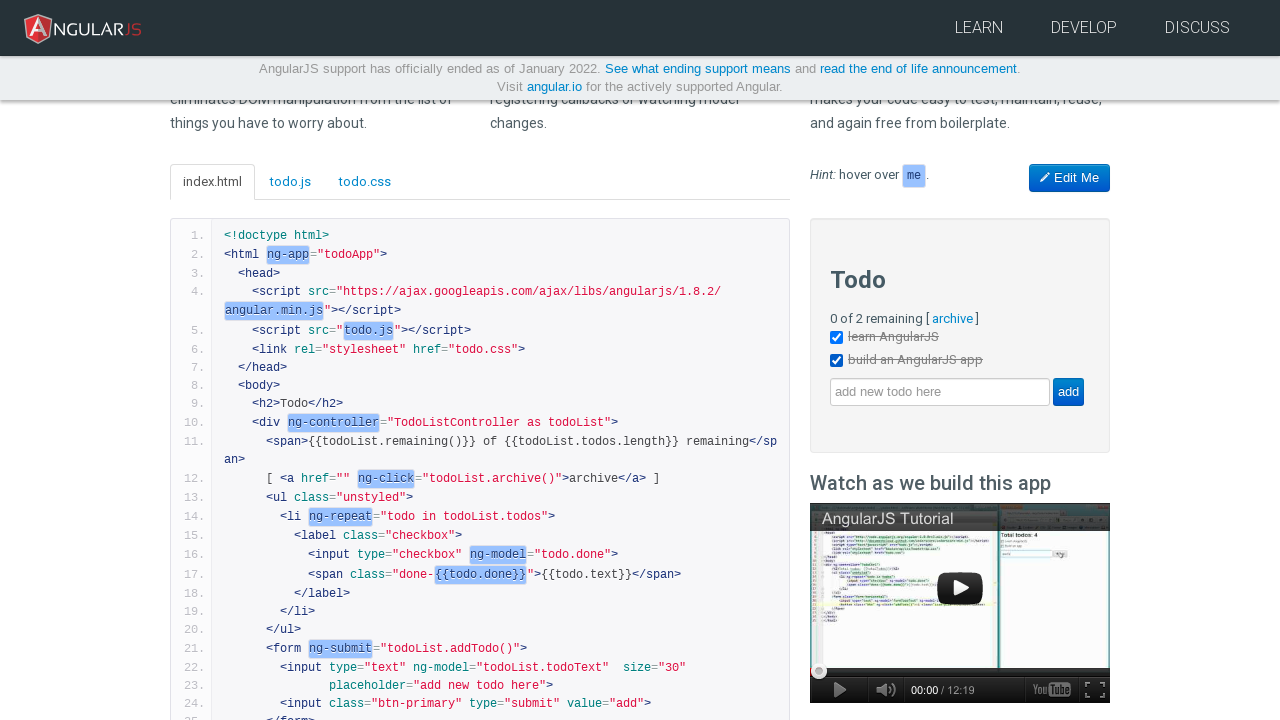

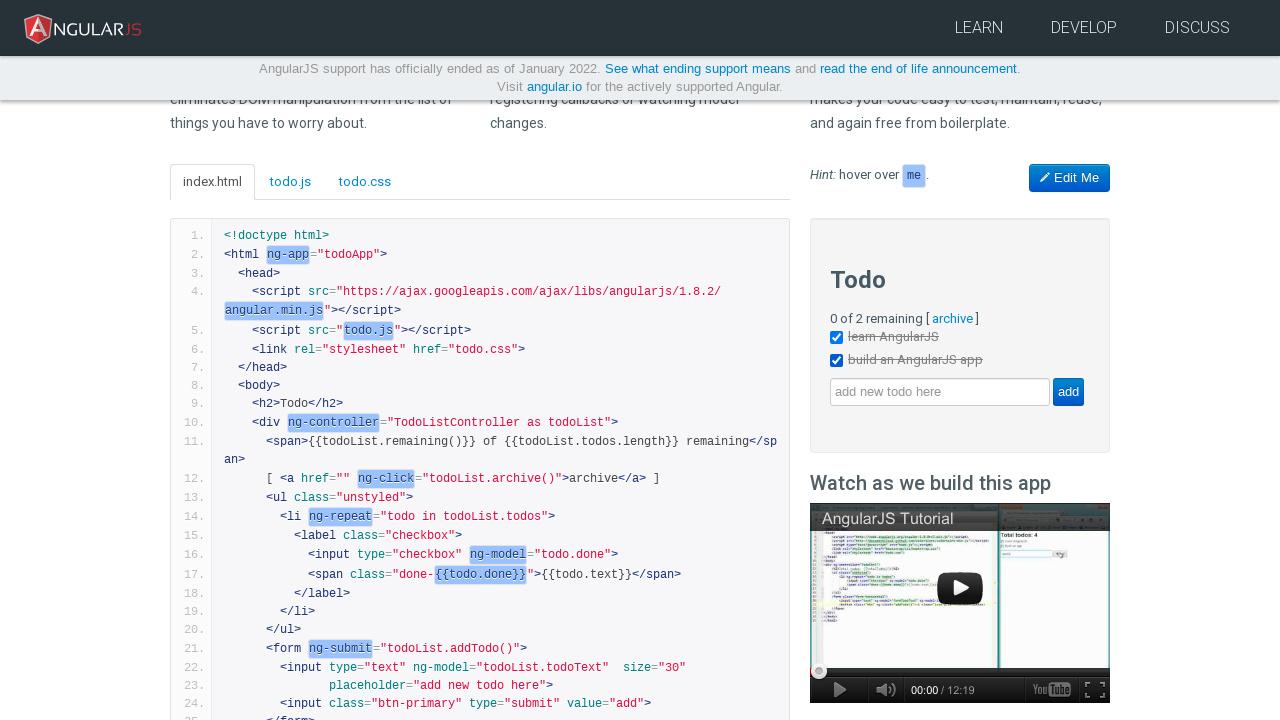